Switches into an iframe, verifies text content, and switches back to the main content

Starting URL: https://demoqa.com/frames

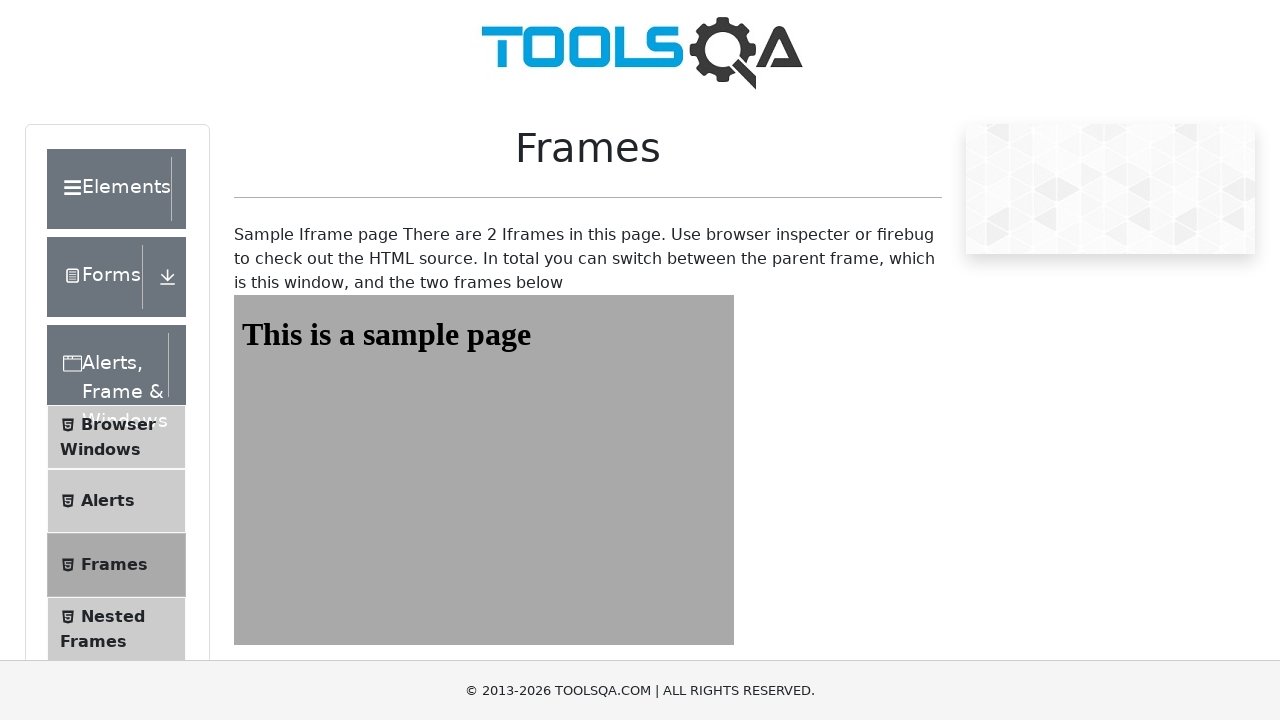

Navigated to https://demoqa.com/frames
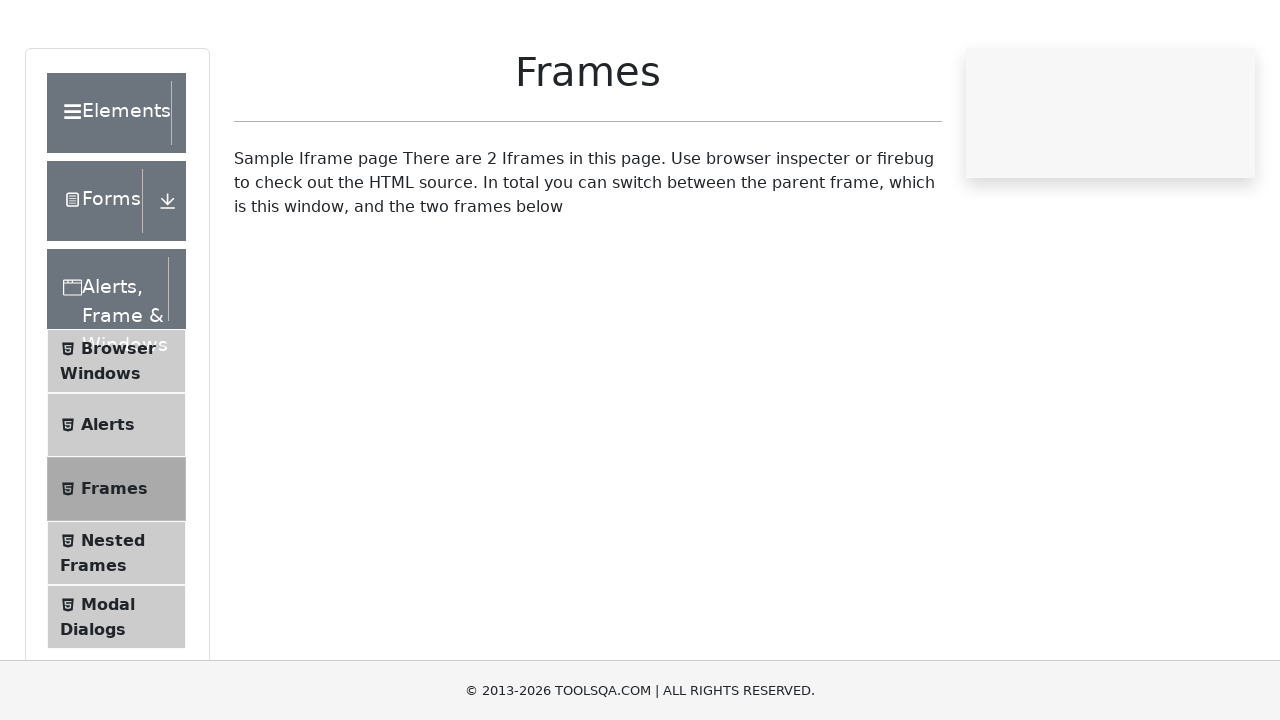

Located iframe with name 'frame1'
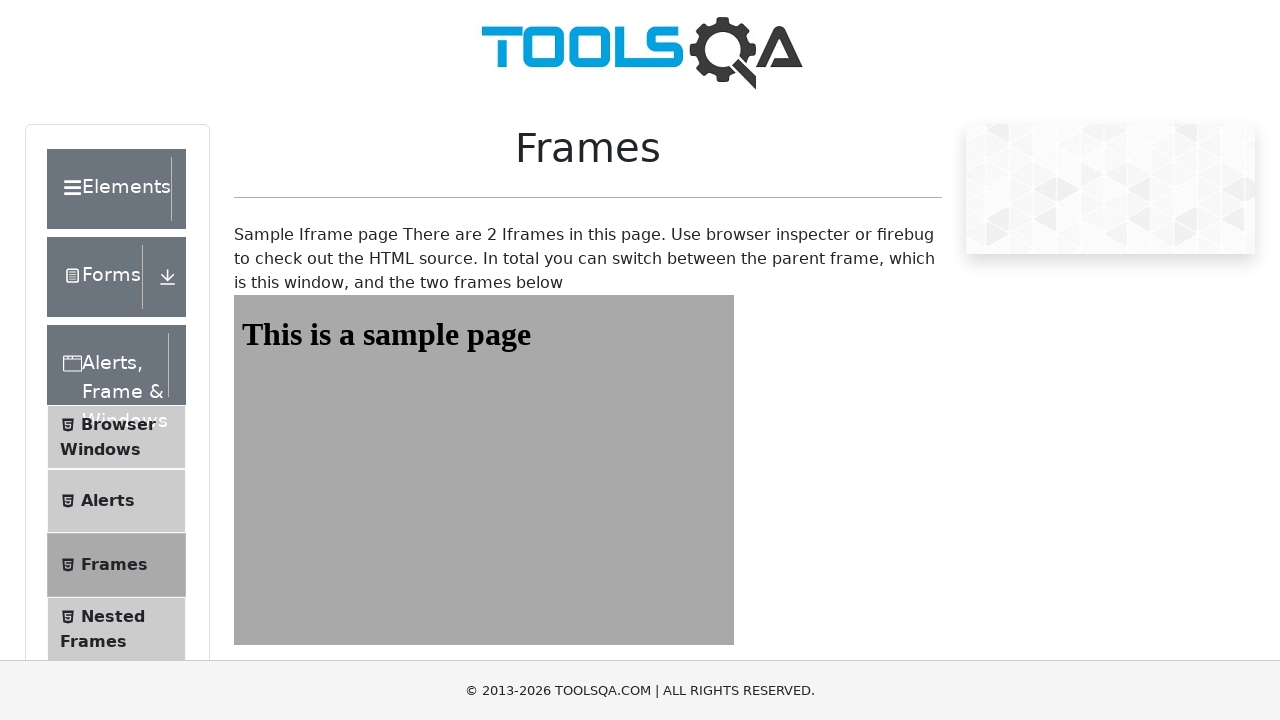

Retrieved text content from heading element in iframe
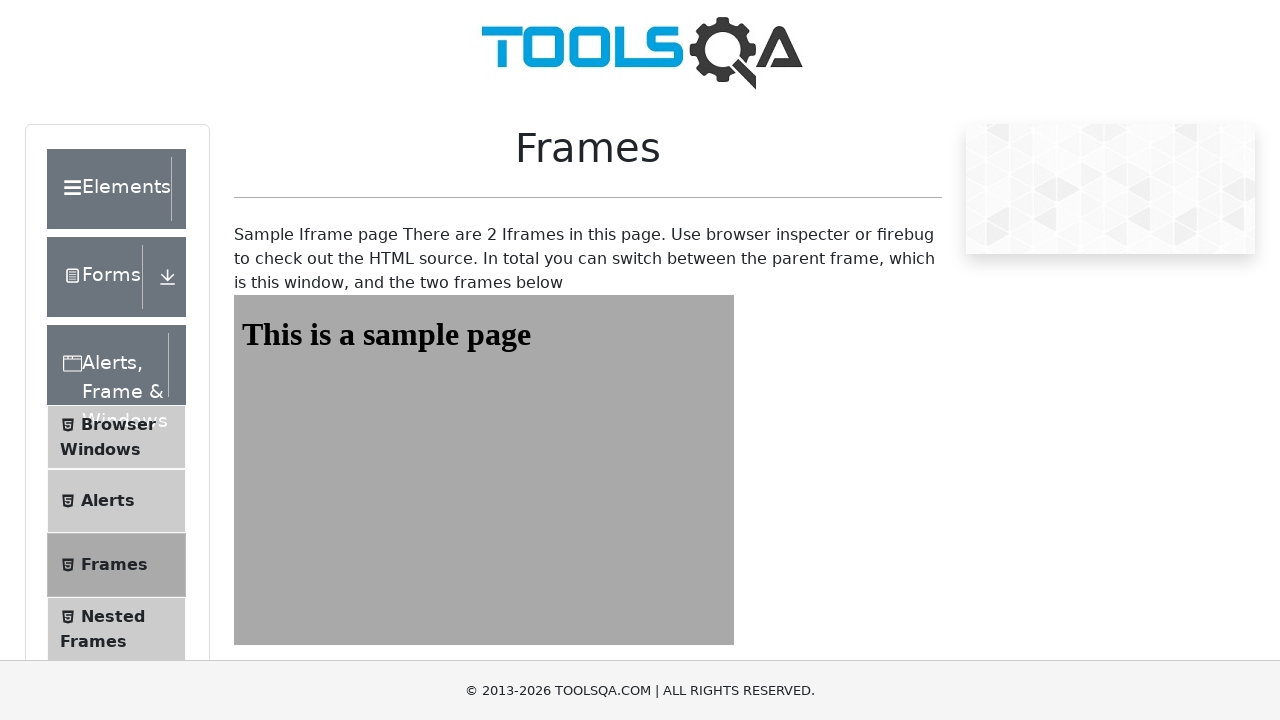

Verified that heading text contains 'This is a sample page'
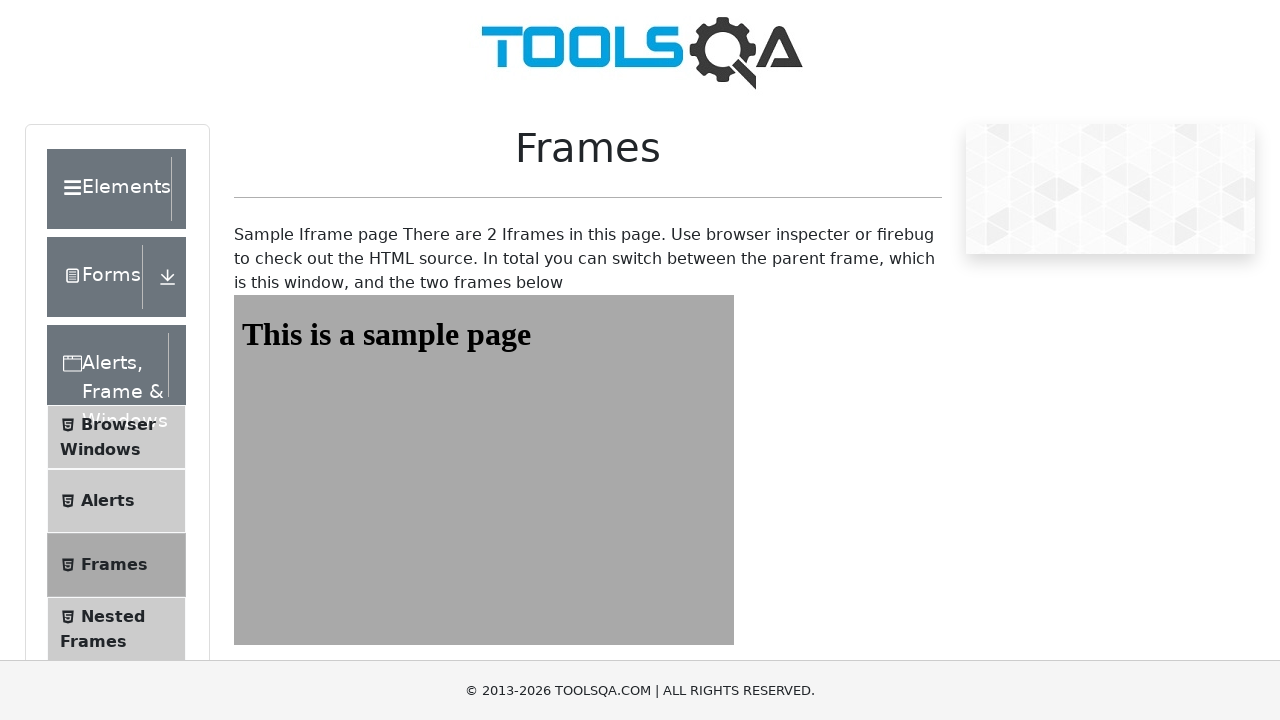

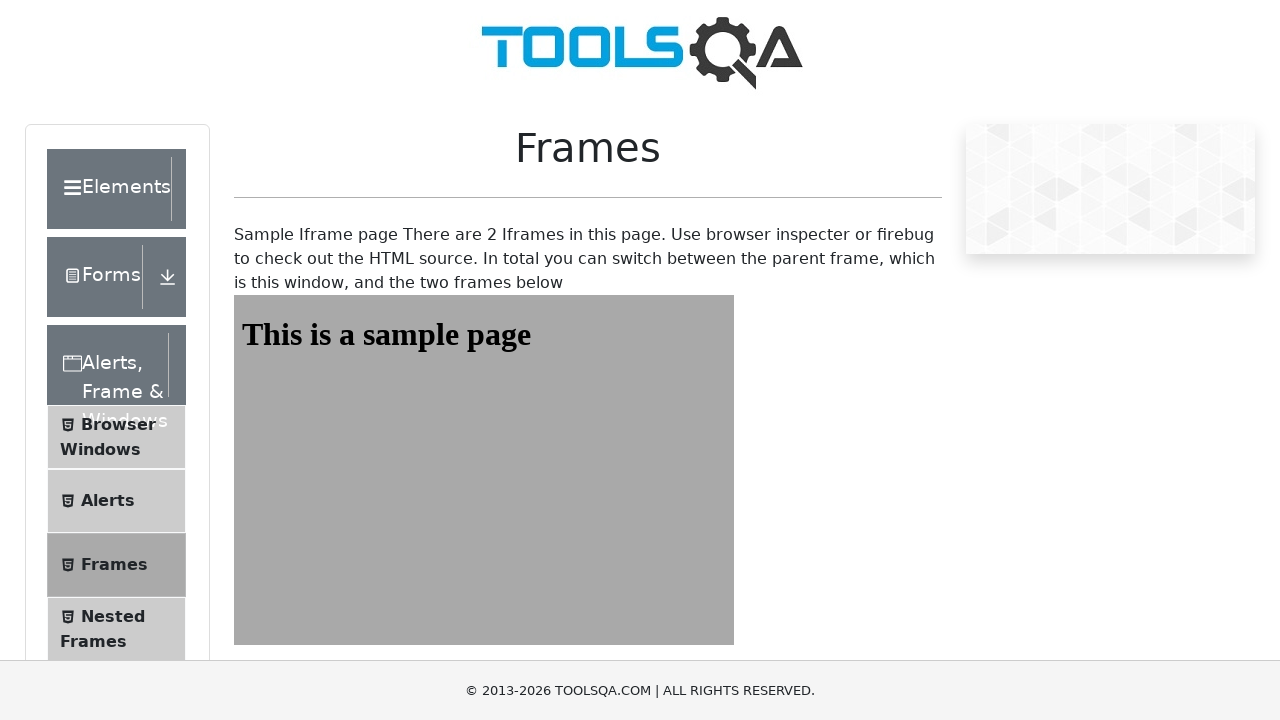